Tests the checkout flow by searching for products, adding a specific item (Cashew) to cart, and proceeding through checkout to place an order

Starting URL: https://rahulshettyacademy.com/seleniumPractise/#/

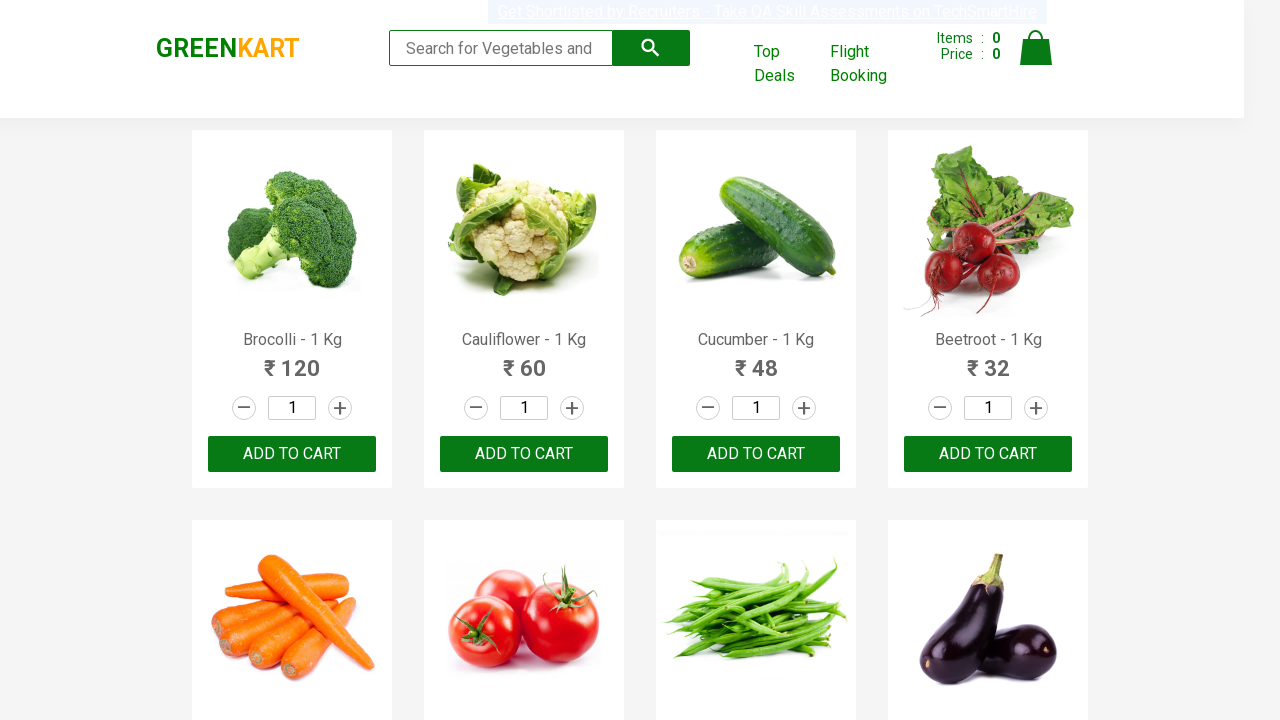

Filled search field with 'ca' on [type='search']
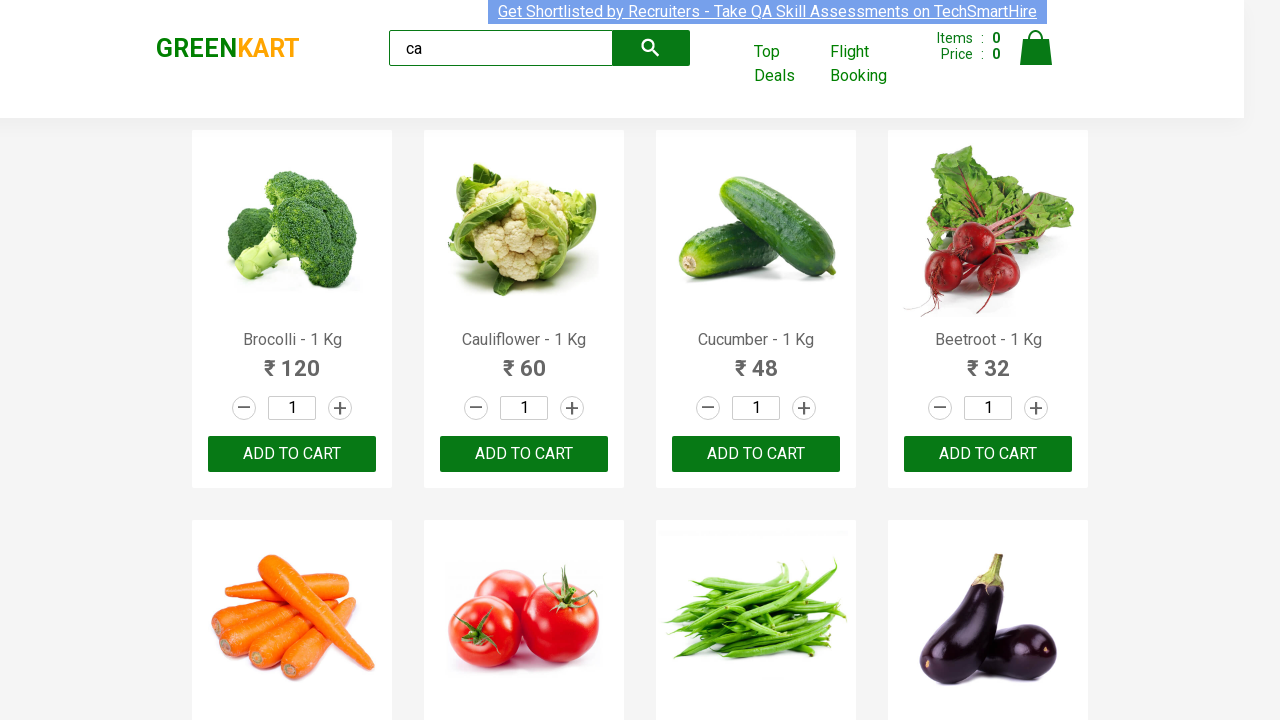

Products loaded successfully
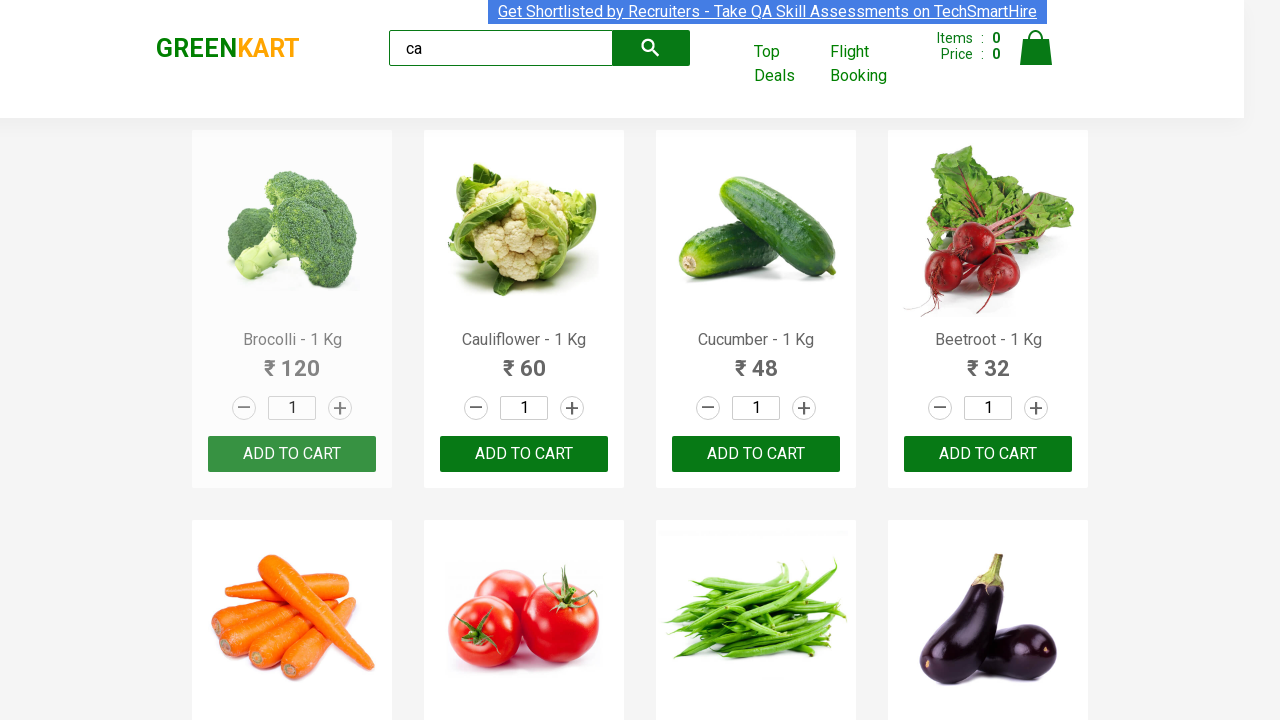

Retrieved all product elements
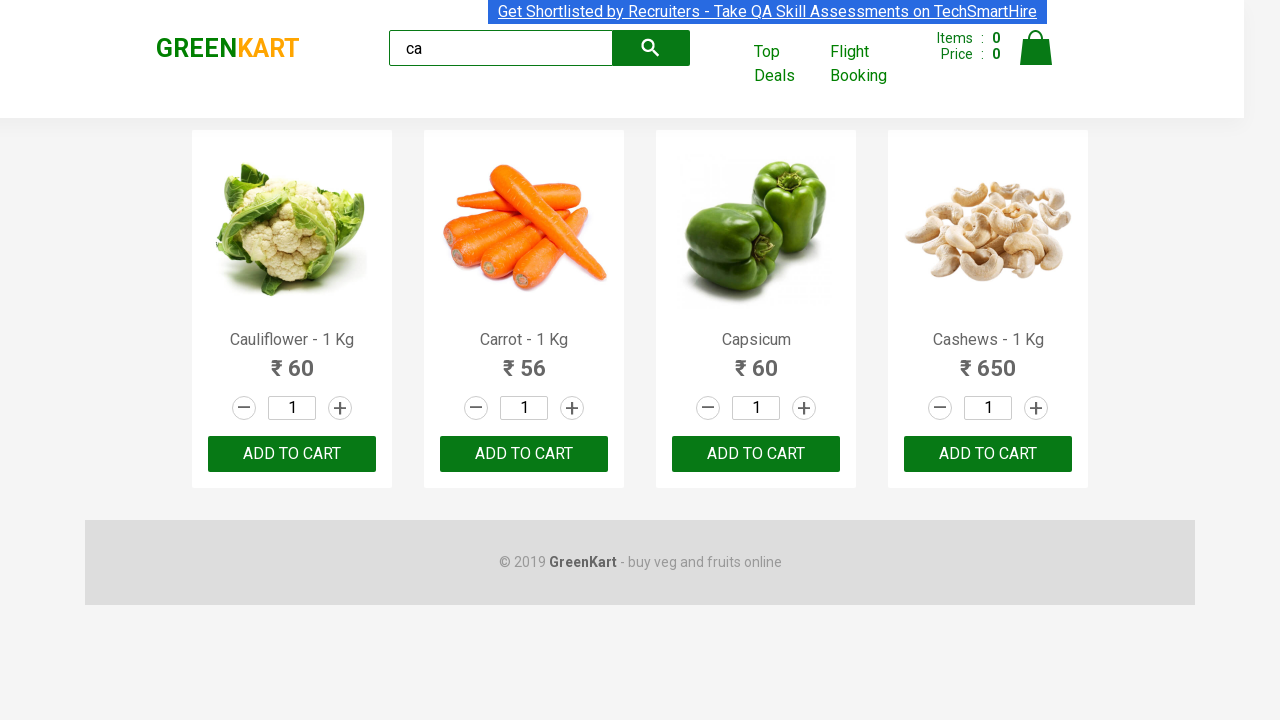

Checked product name: Cauliflower - 1 Kg
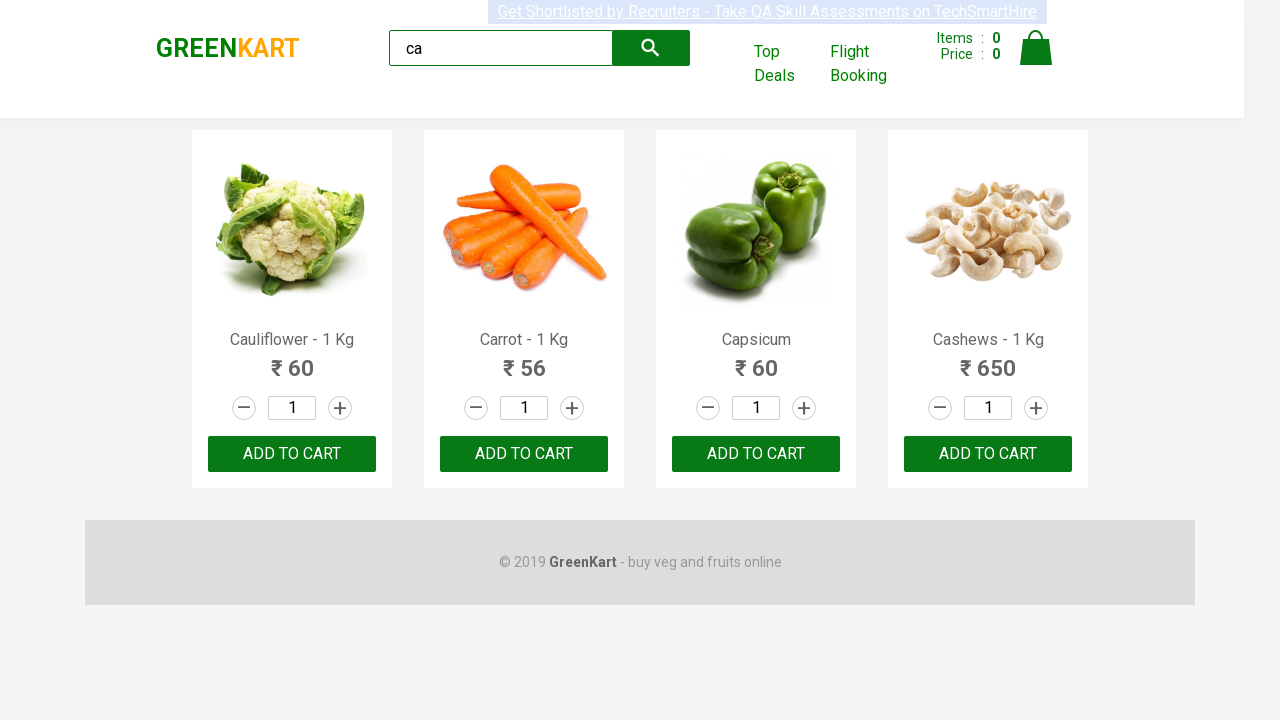

Checked product name: Carrot - 1 Kg
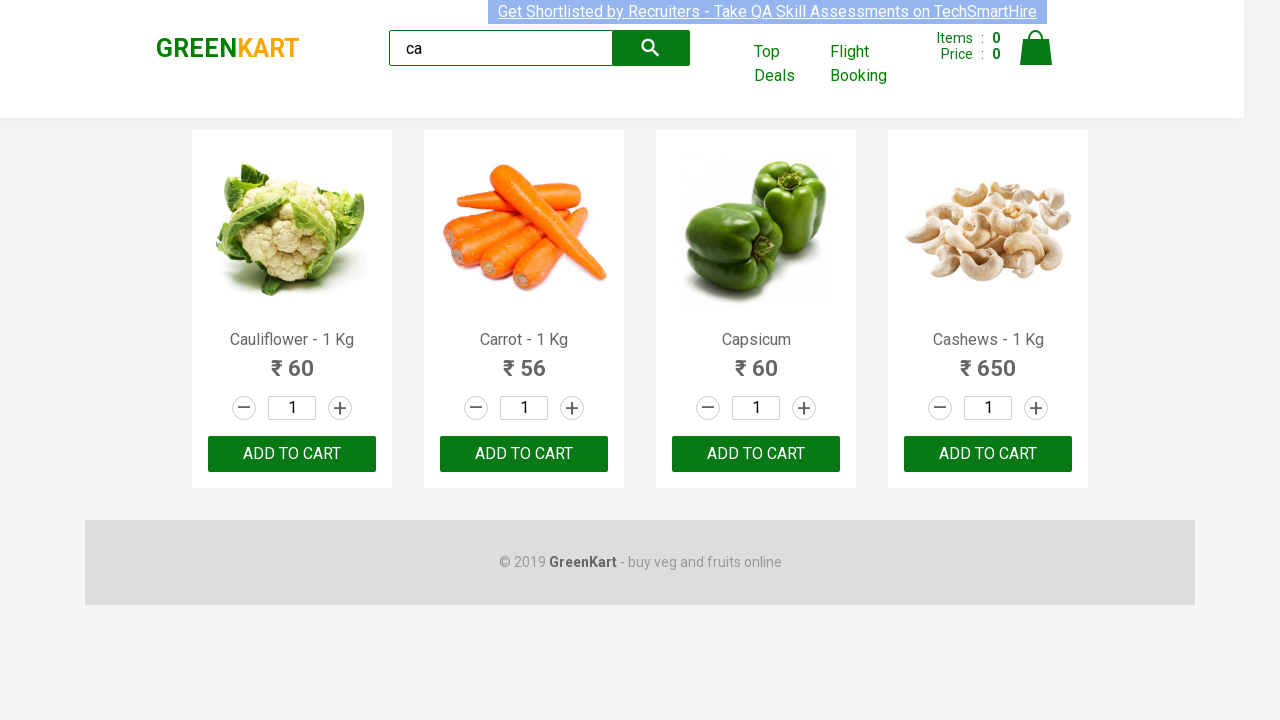

Checked product name: Capsicum
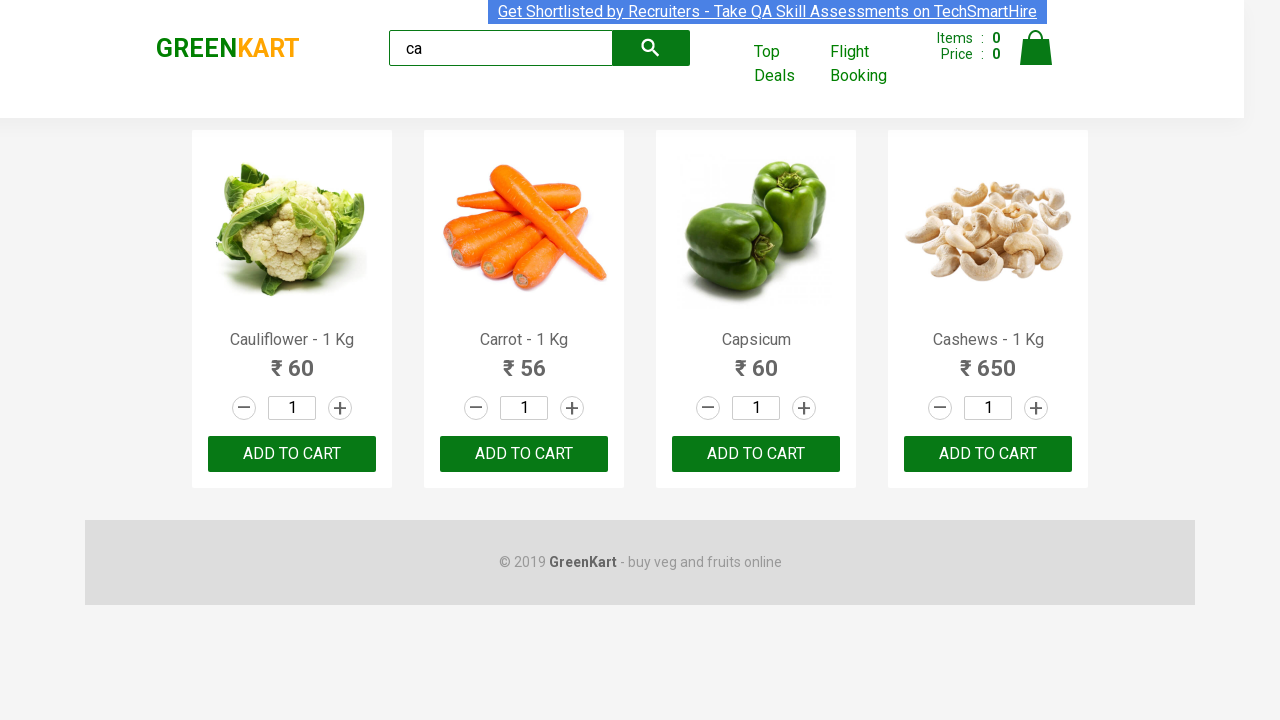

Checked product name: Cashews - 1 Kg
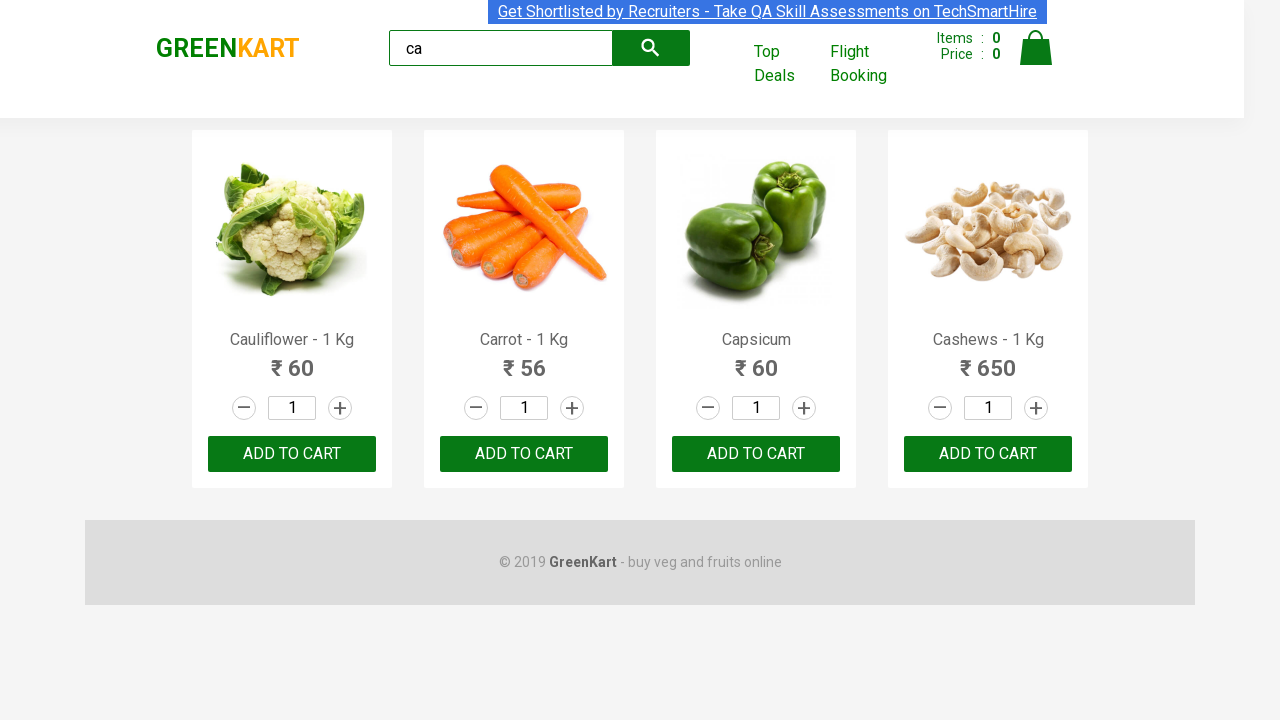

Clicked add button for Cashew product at (988, 454) on .products .product >> nth=3 >> button
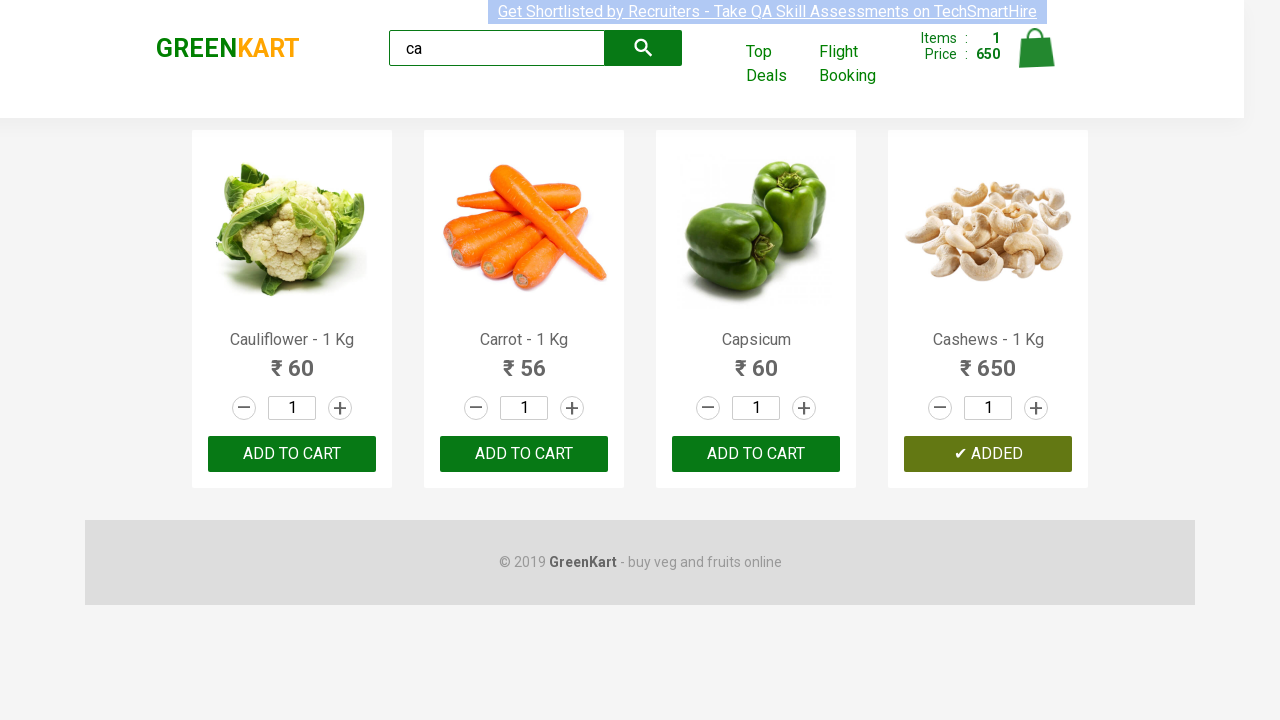

Clicked cart icon at (1036, 59) on .cart-icon
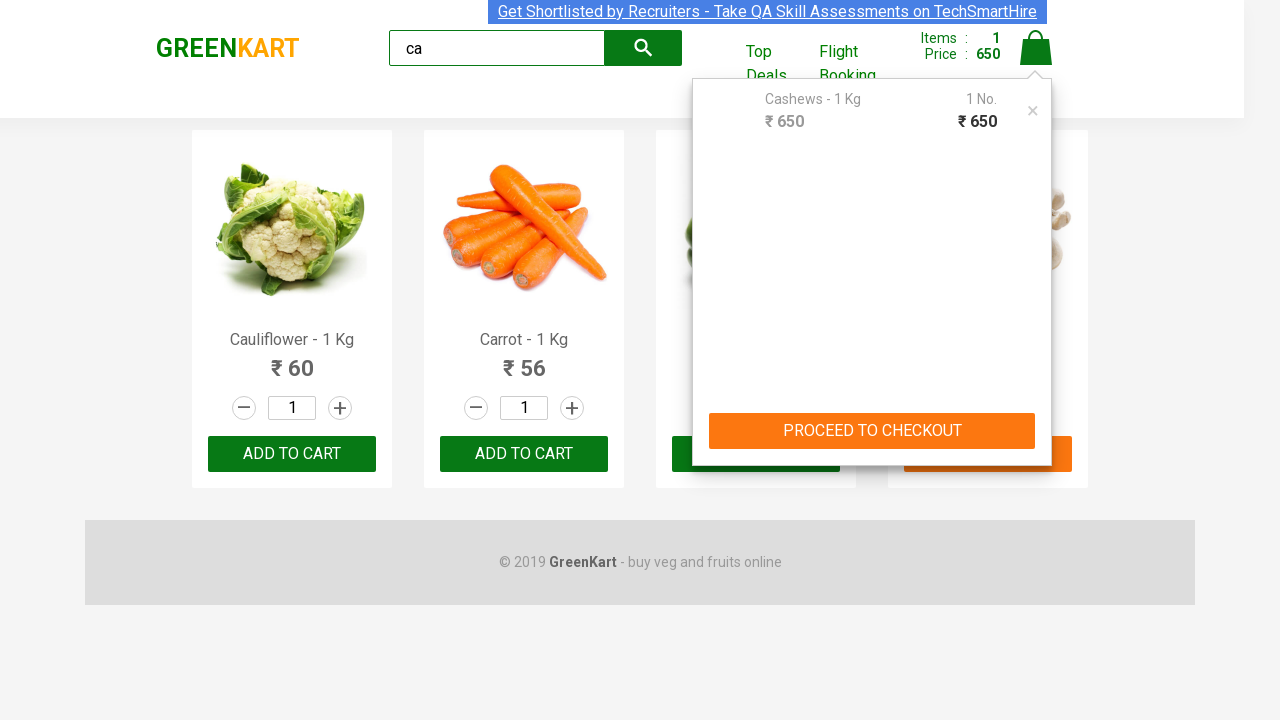

Clicked PROCEED TO CHECKOUT button at (872, 431) on text=PROCEED TO CHECKOUT
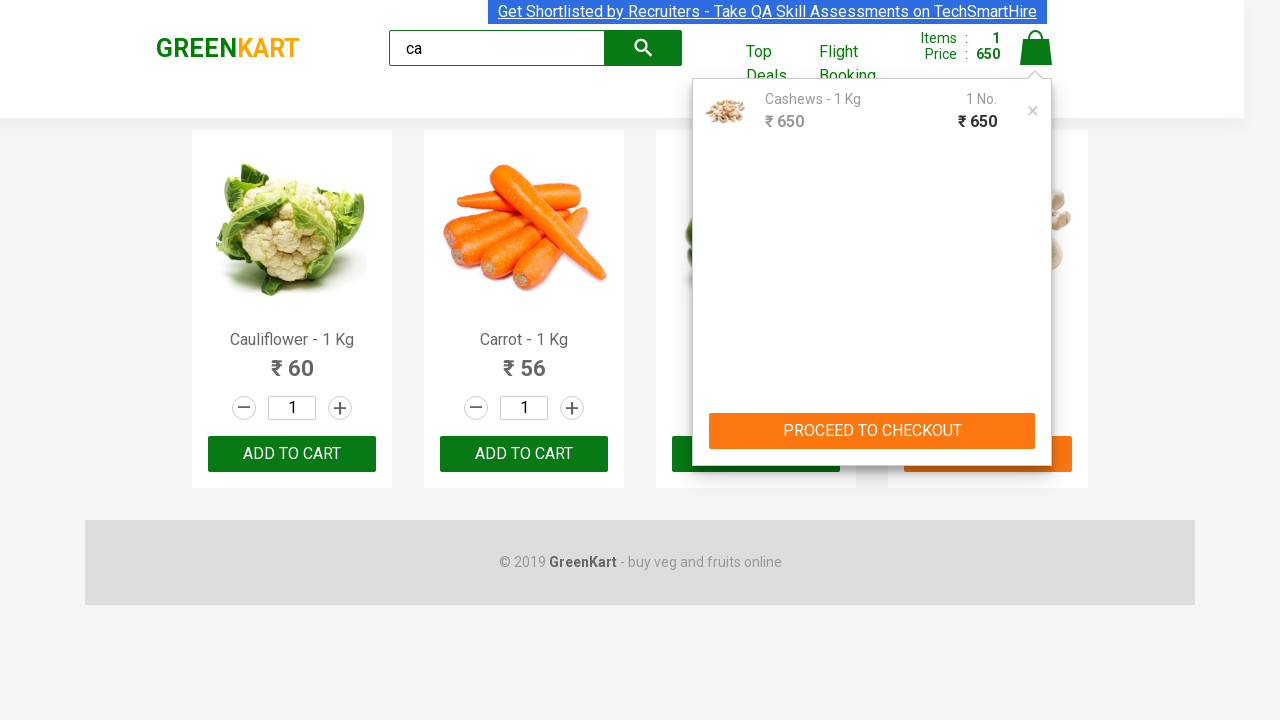

Clicked Place Order button at (1036, 420) on text=Place Order
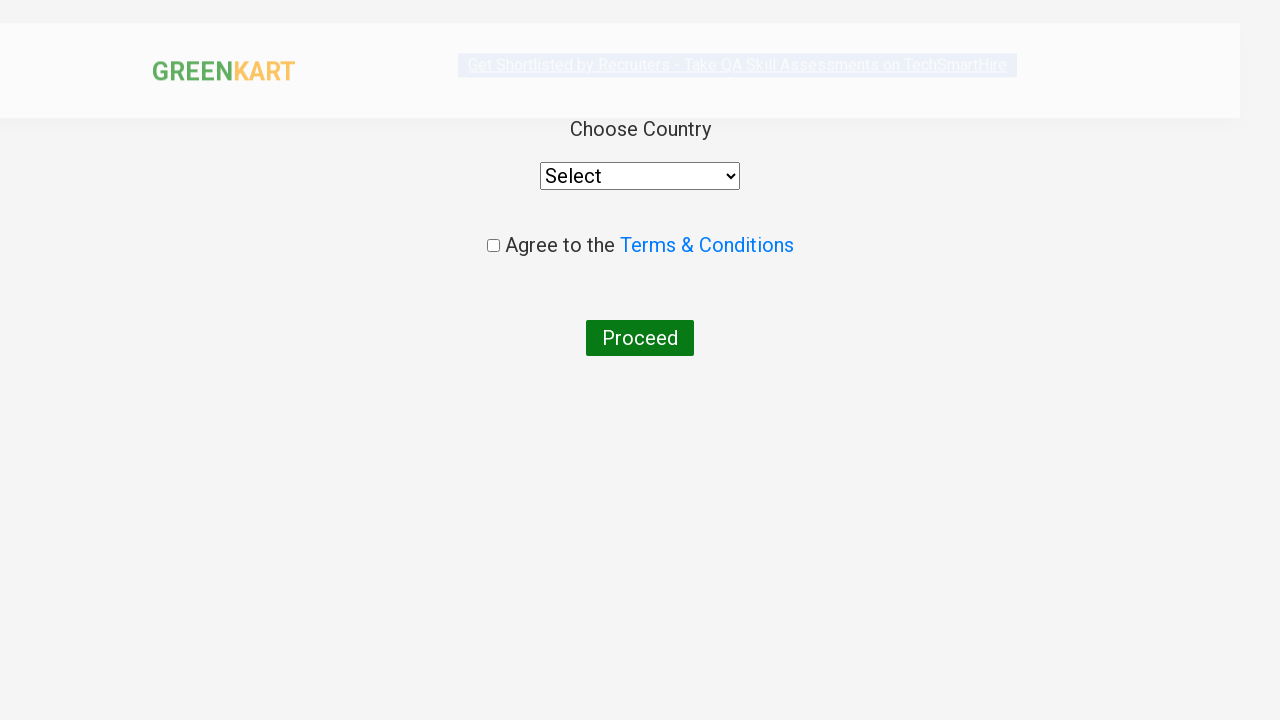

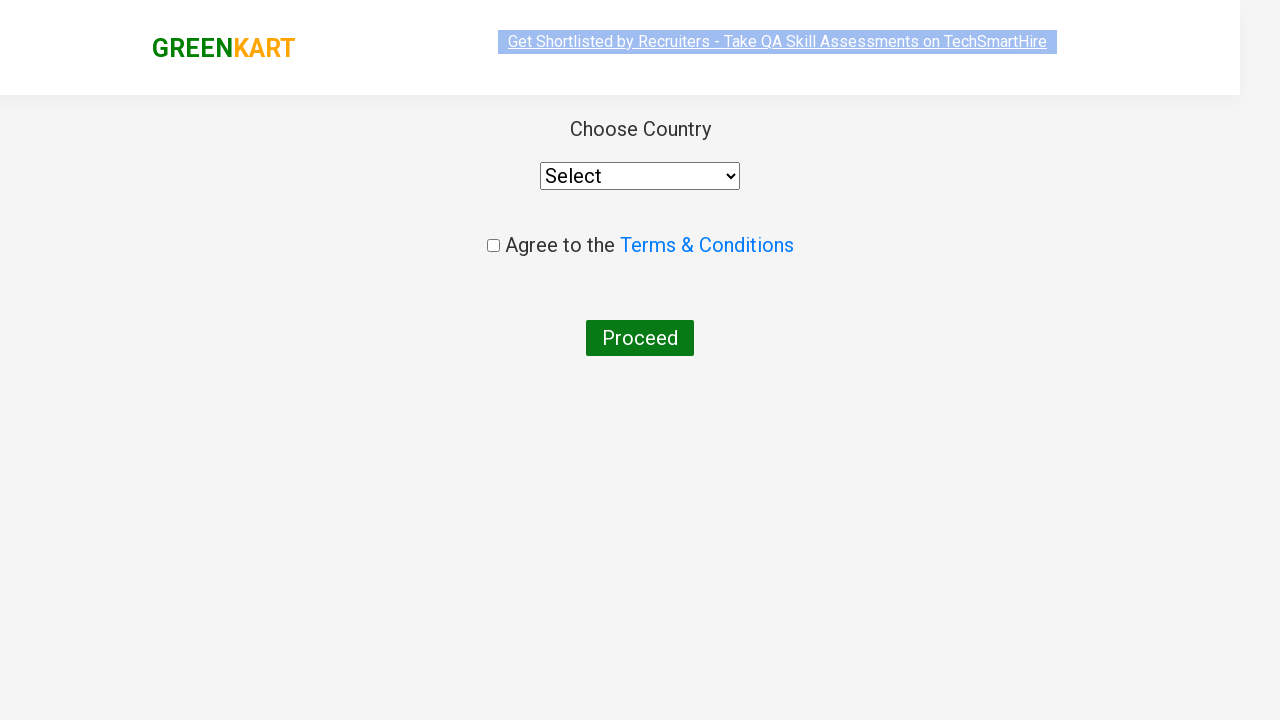